Navigates to the TCS (Tata Consultancy Services) company website homepage and verifies the page loads successfully.

Starting URL: https://www.tcs.com/

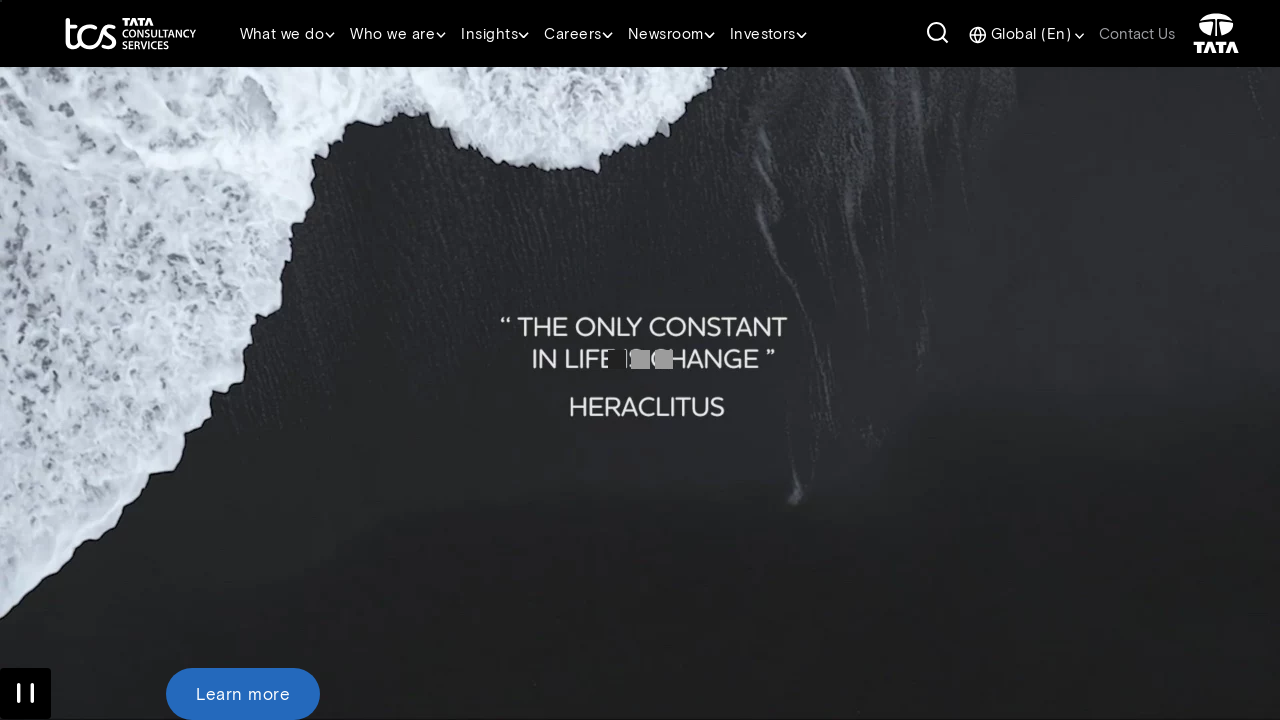

Navigated to TCS homepage at https://www.tcs.com/
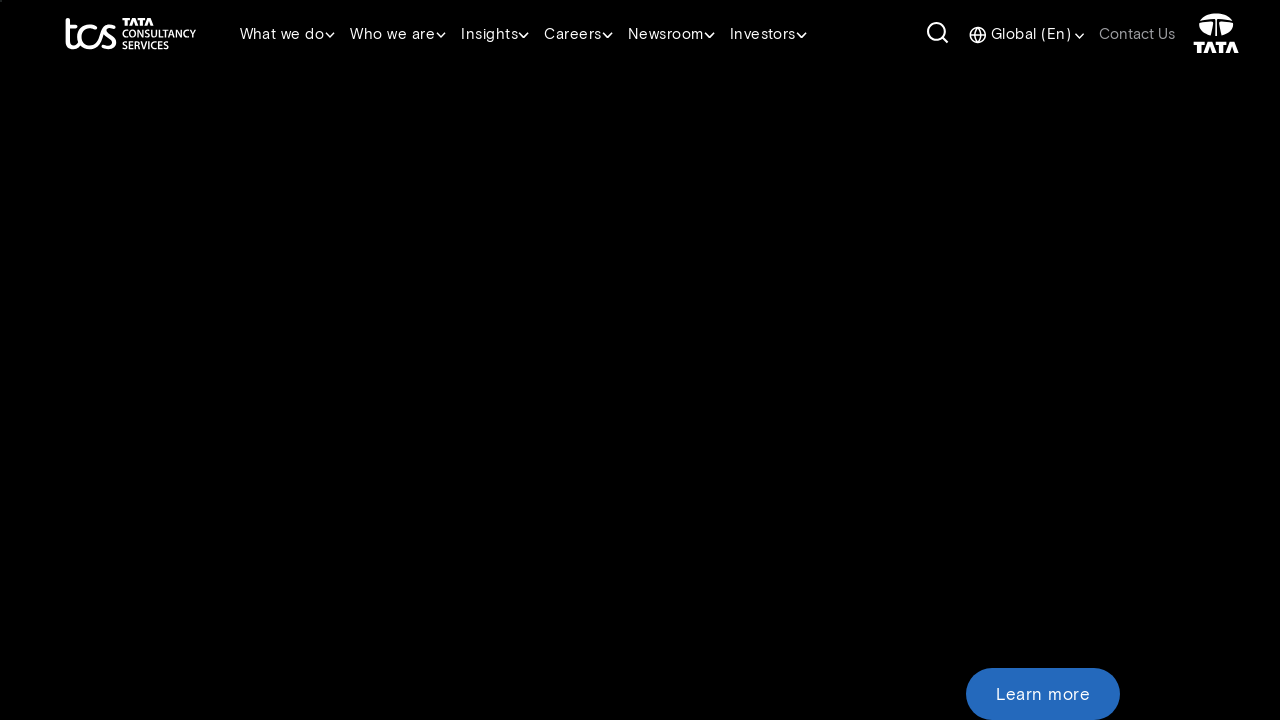

Page loaded successfully - DOM content ready
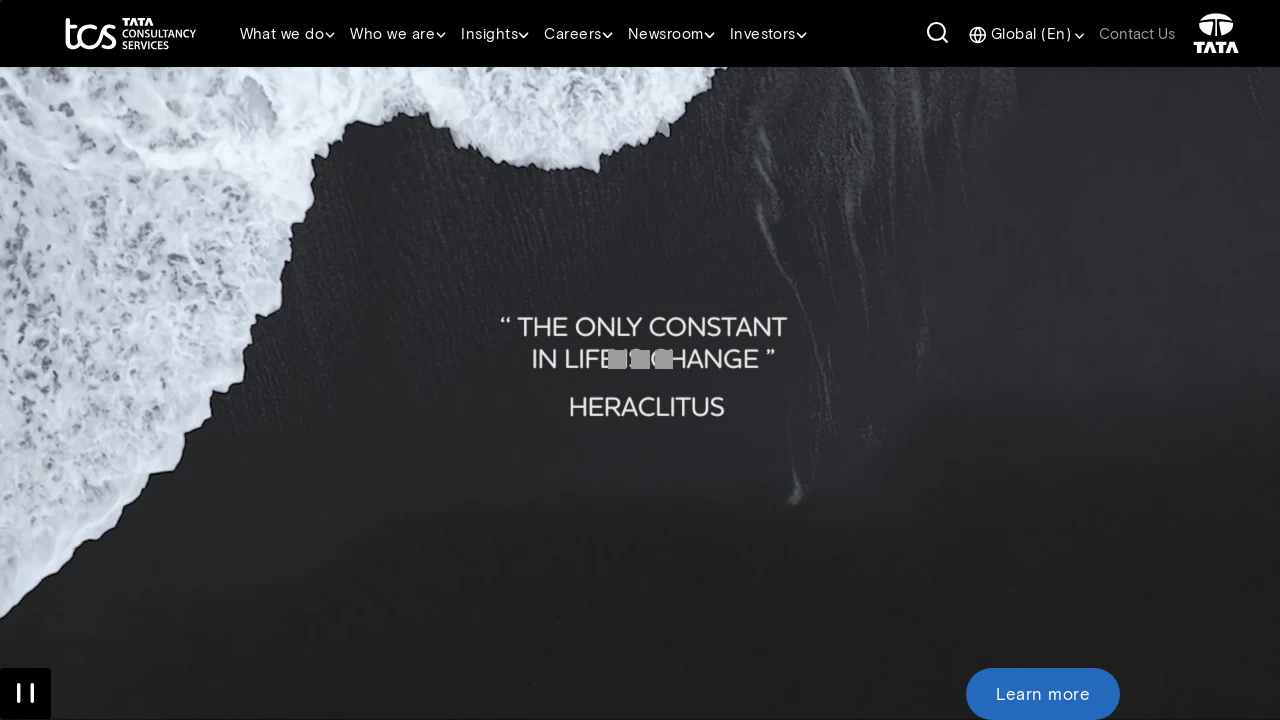

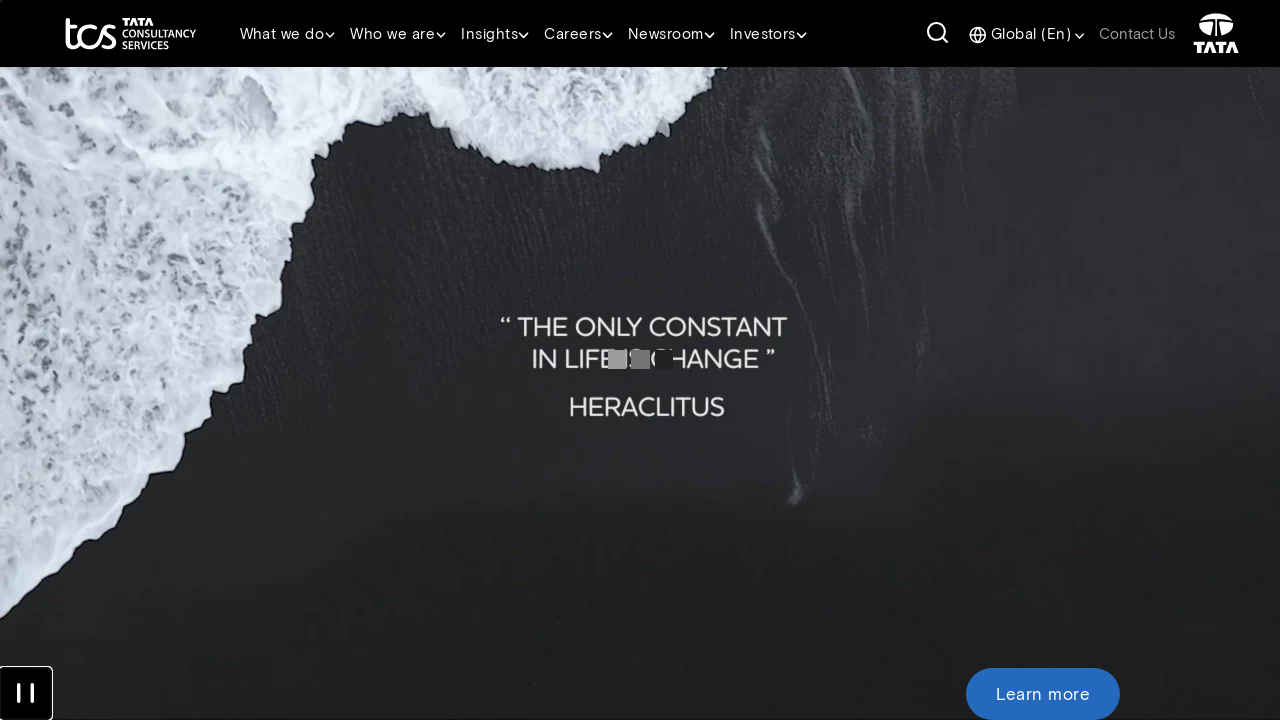